Tests window switching functionality by clicking a link that opens a new window and verifying content in the new window

Starting URL: https://the-internet.herokuapp.com/windows

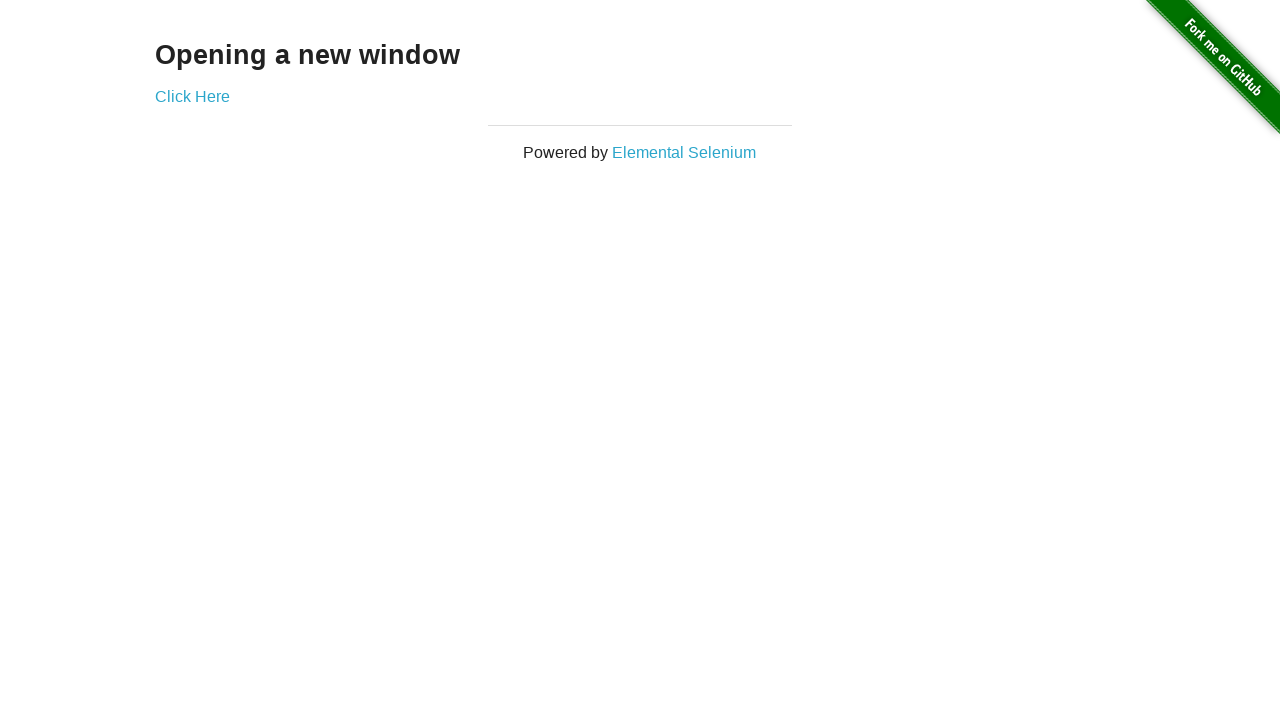

Clicked 'Elemental Selenium' link to open new window at (684, 152) on text='Elemental Selenium'
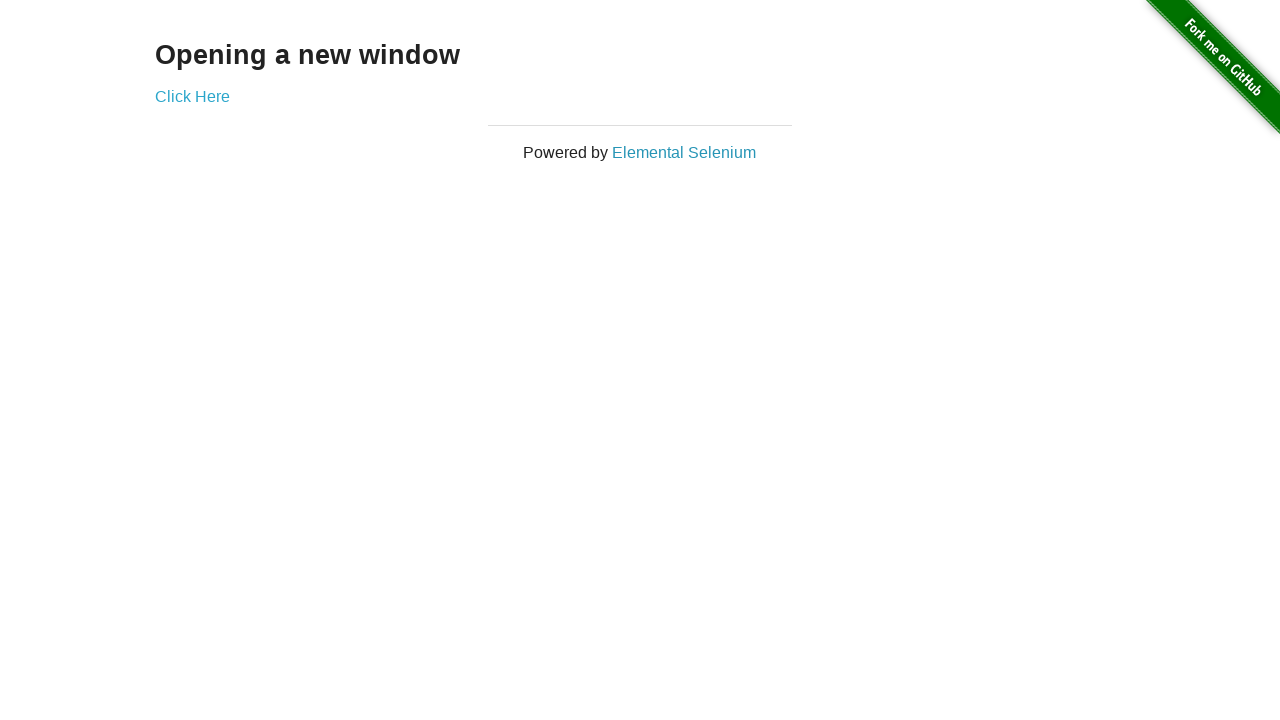

Waited 1000ms for new page/tab to open
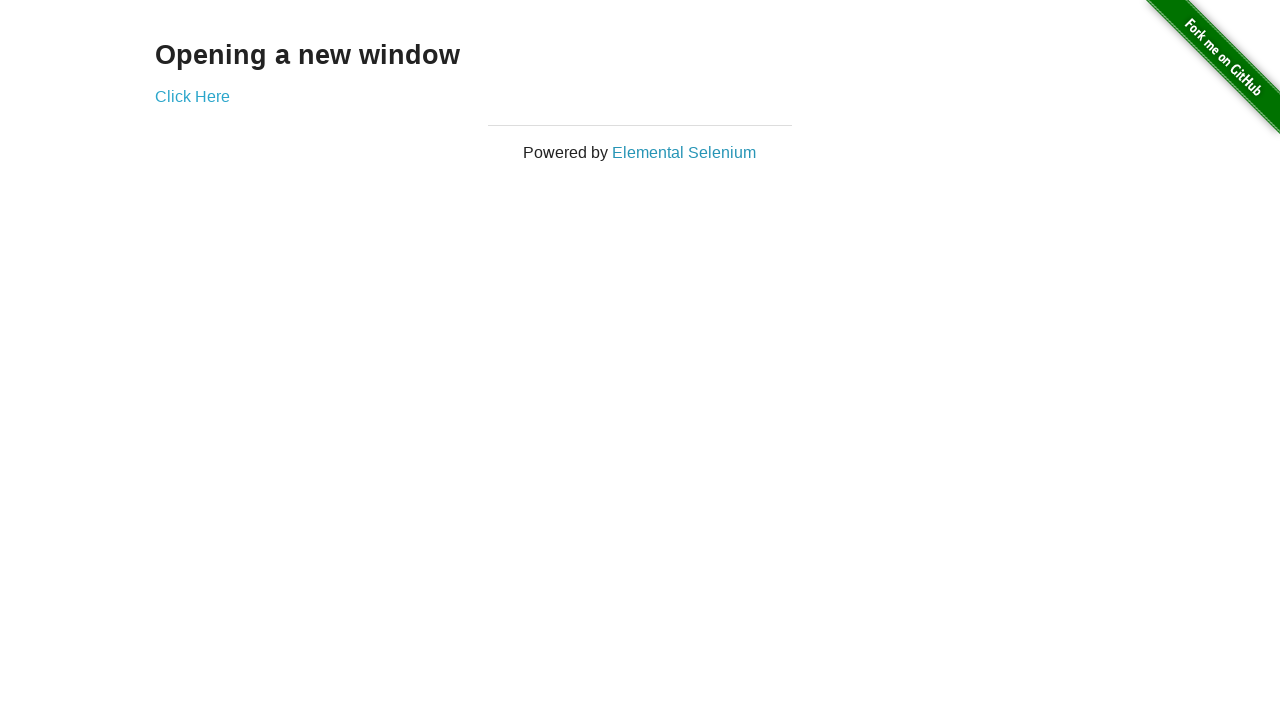

Switched to new window/tab containing 'elemental' in URL
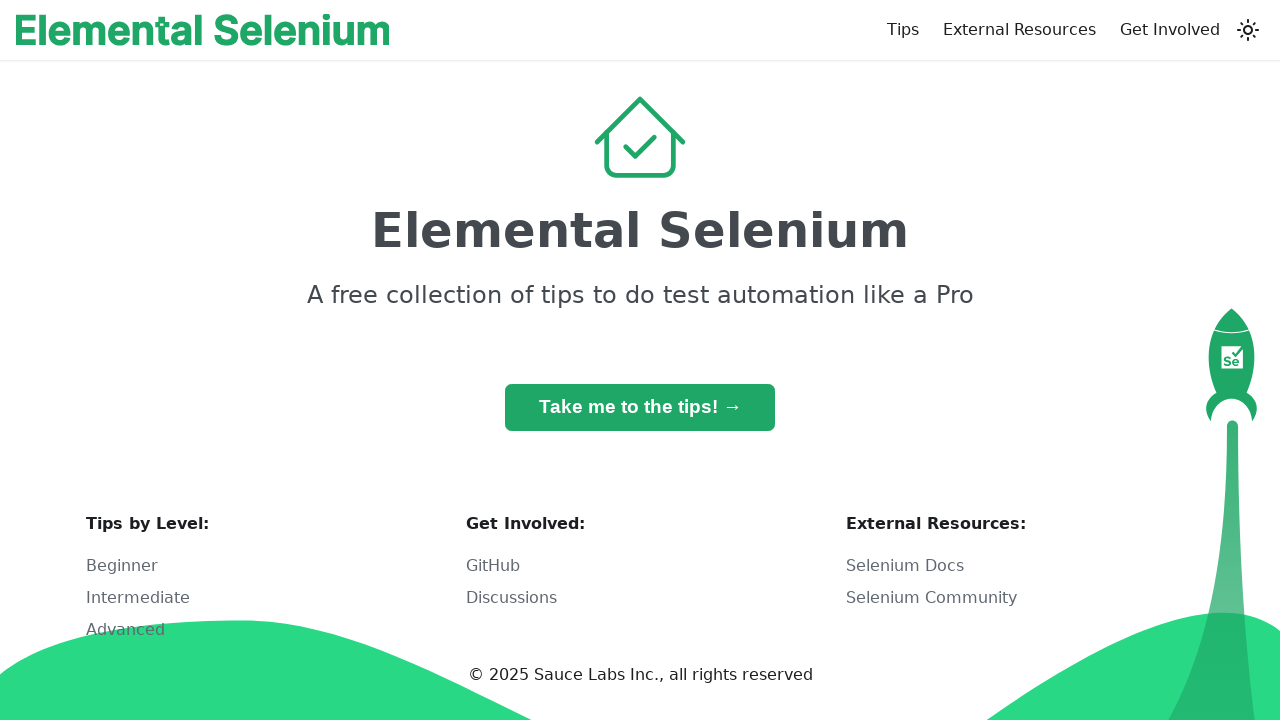

Retrieved h1 heading text from new window
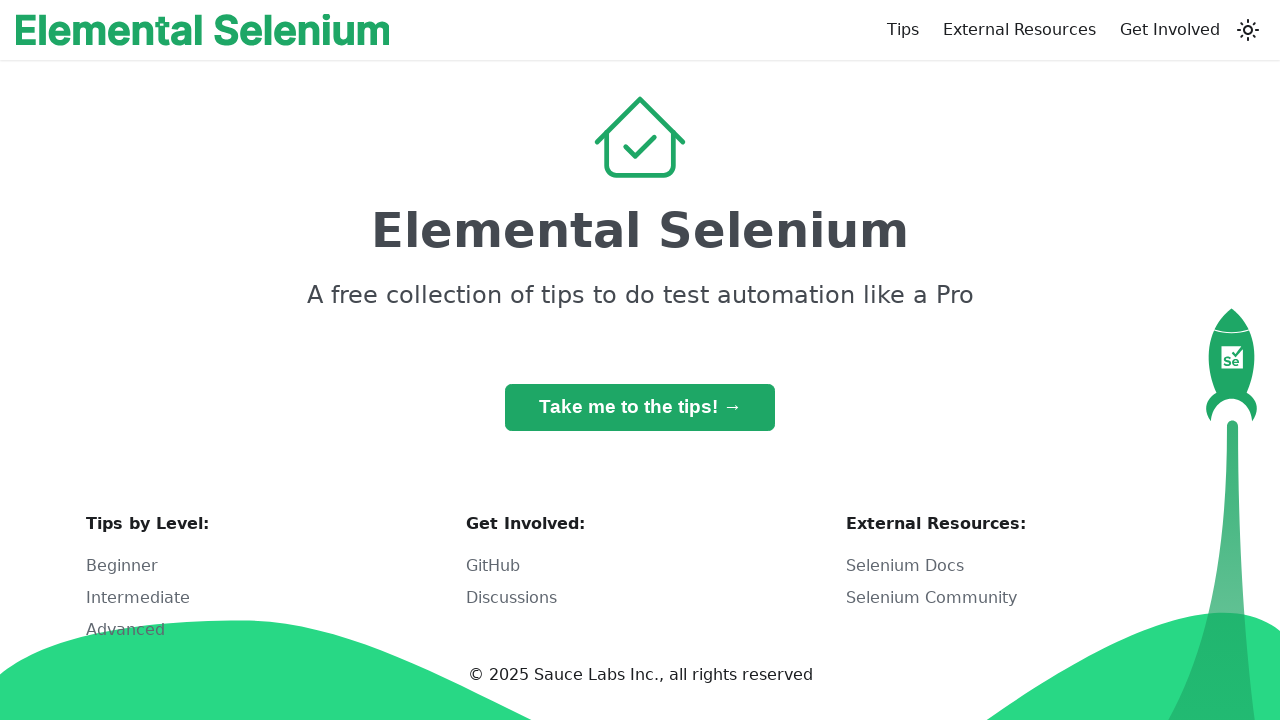

Verified h1 heading text matches 'Elemental Selenium'
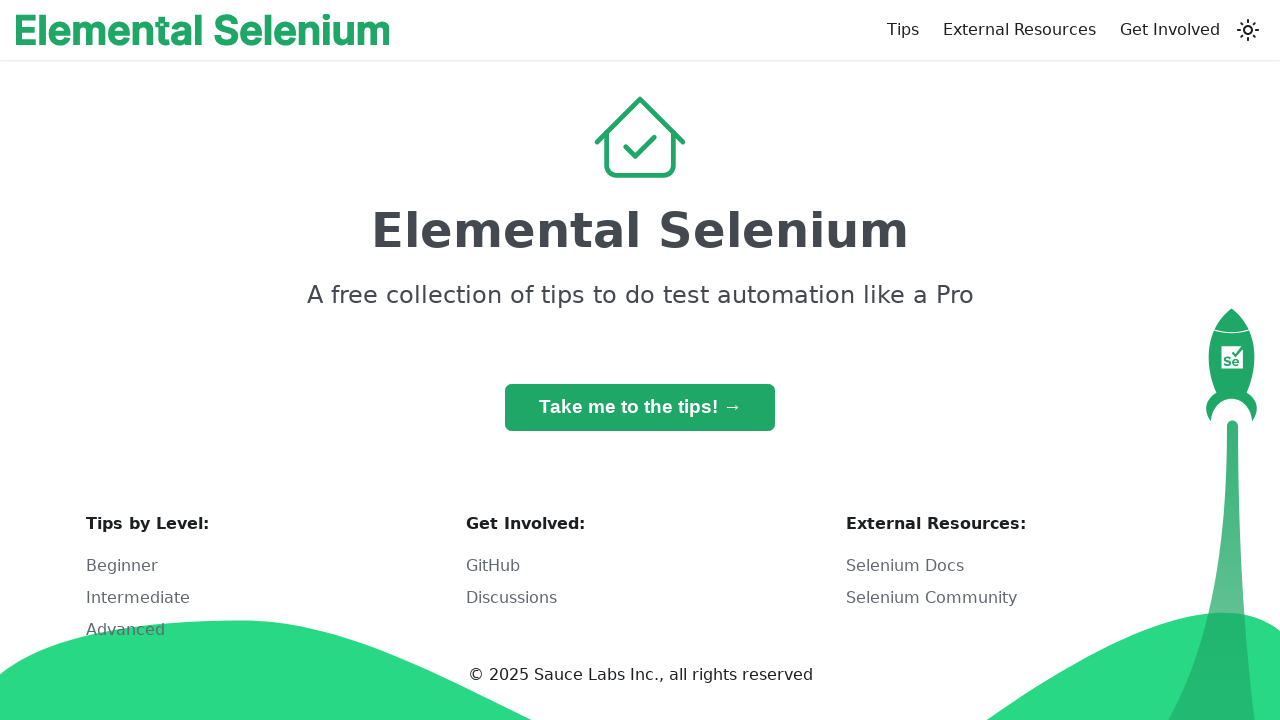

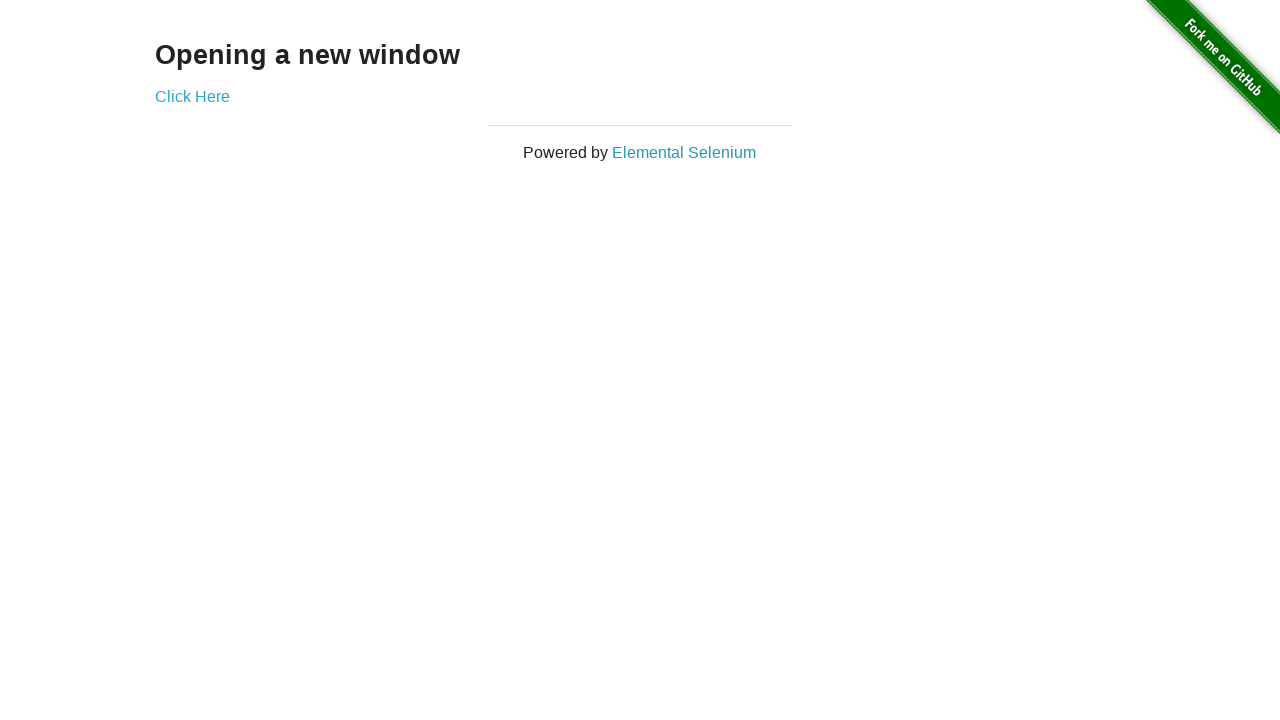